Tests adding a new customer through the bank manager interface by filling in customer details

Starting URL: https://www.globalsqa.com/angularJs-protractor/BankingProject/#/login

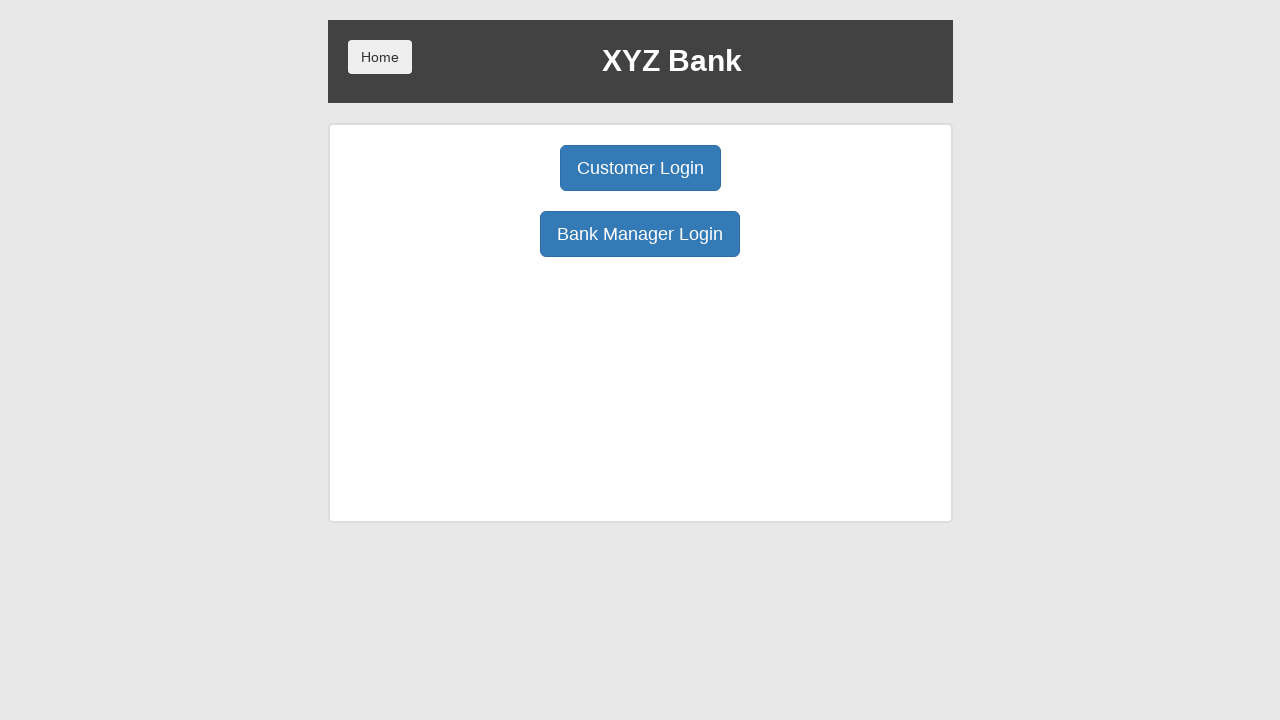

Clicked Bank Manager Login button at (640, 234) on button:has-text('Bank Manager Login')
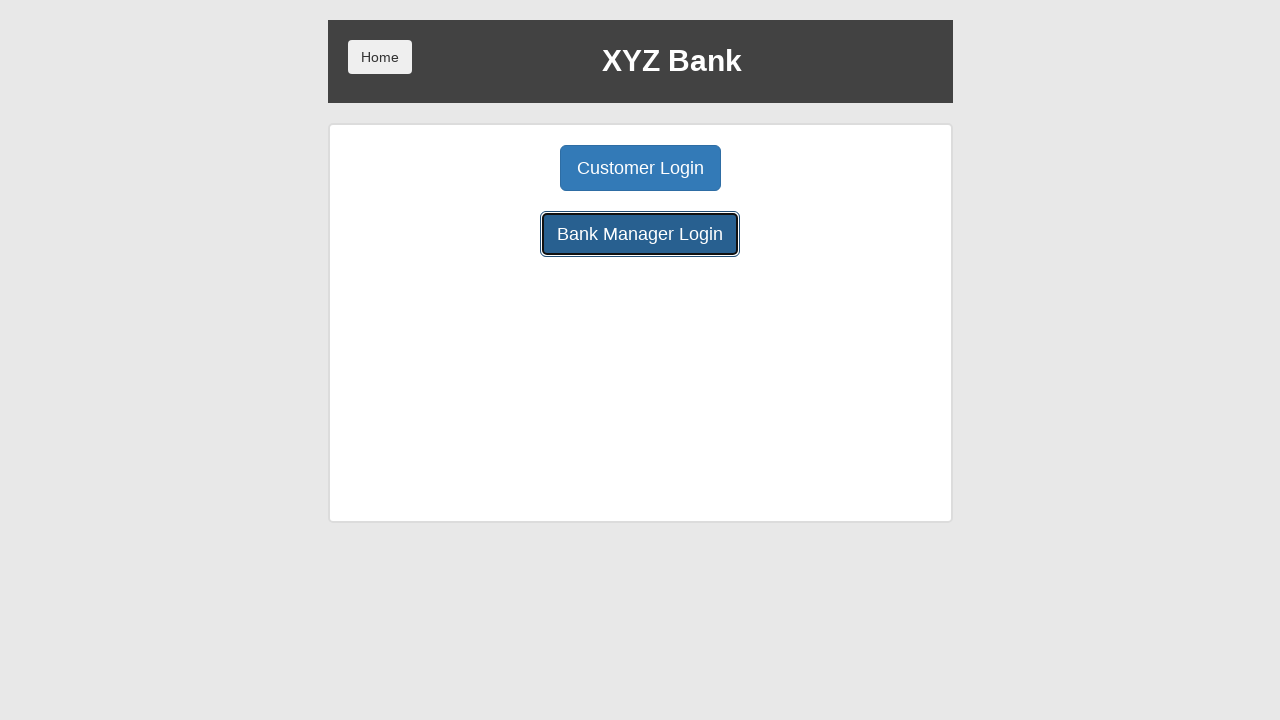

Clicked Add Customer button at (502, 168) on button[ng-class='btnClass1']
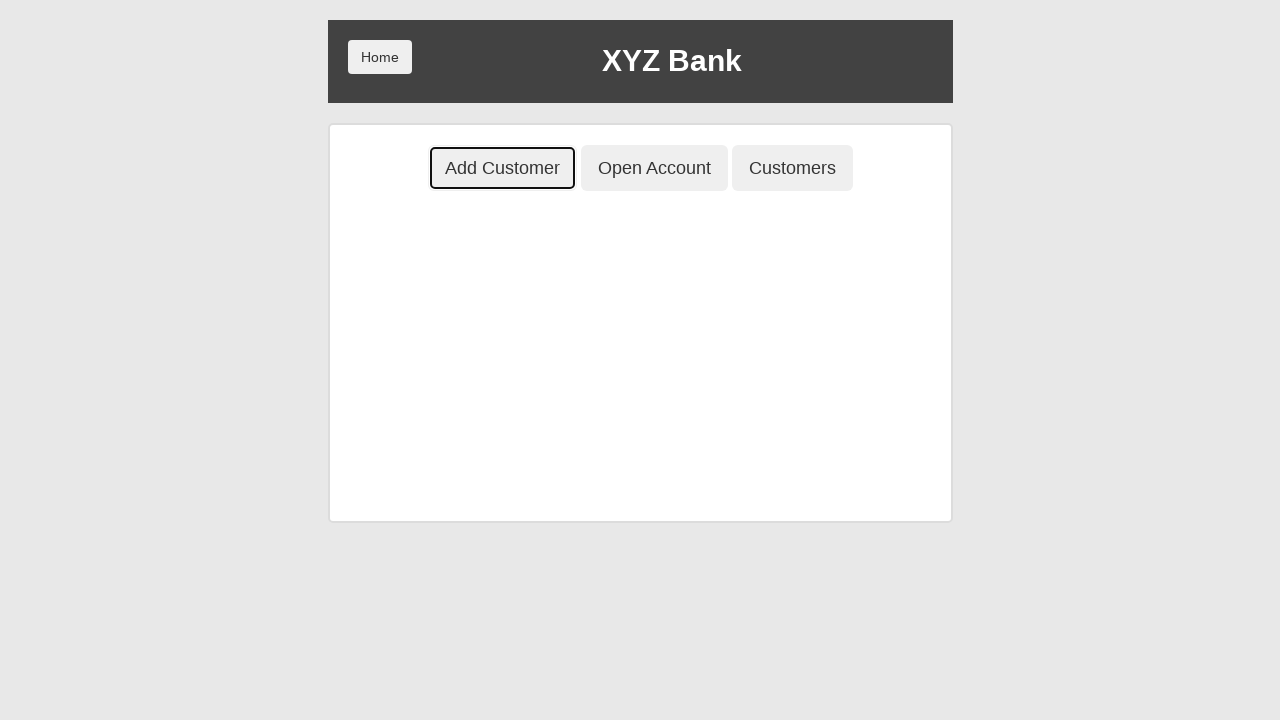

Filled First Name field with 'John' on input[placeholder='First Name']
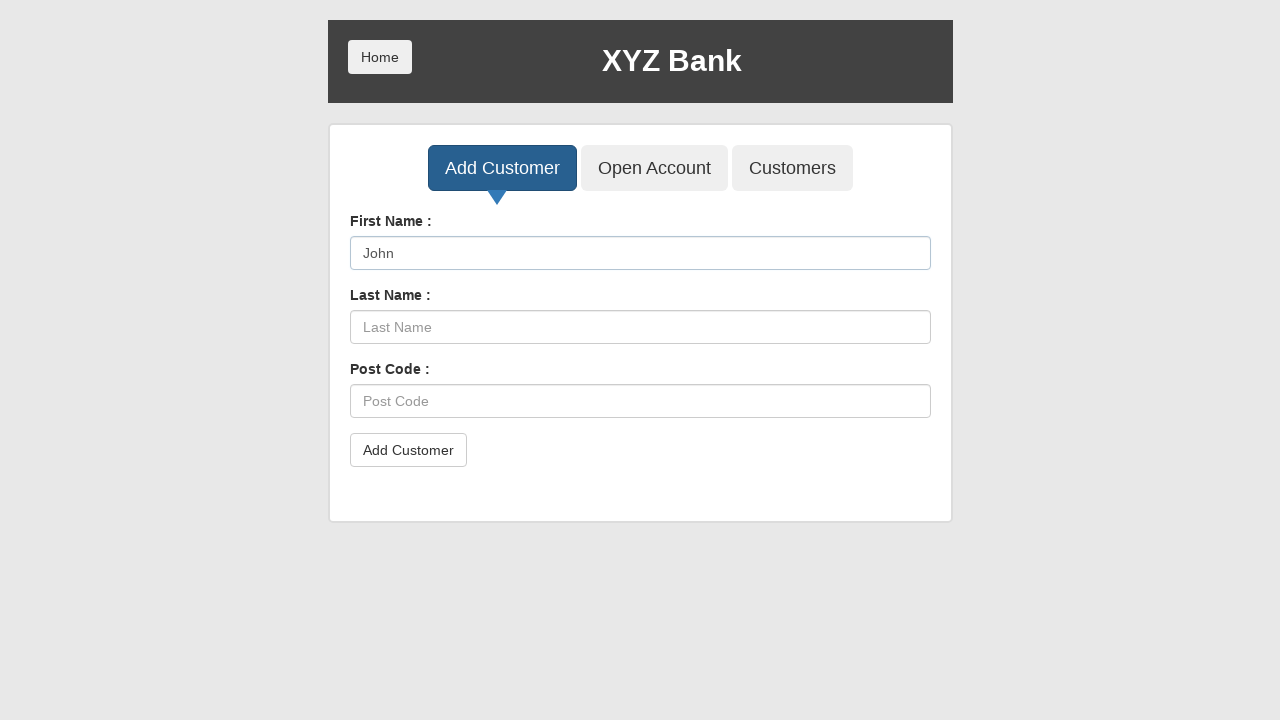

Filled Last Name field with 'Smith' on input[placeholder='Last Name']
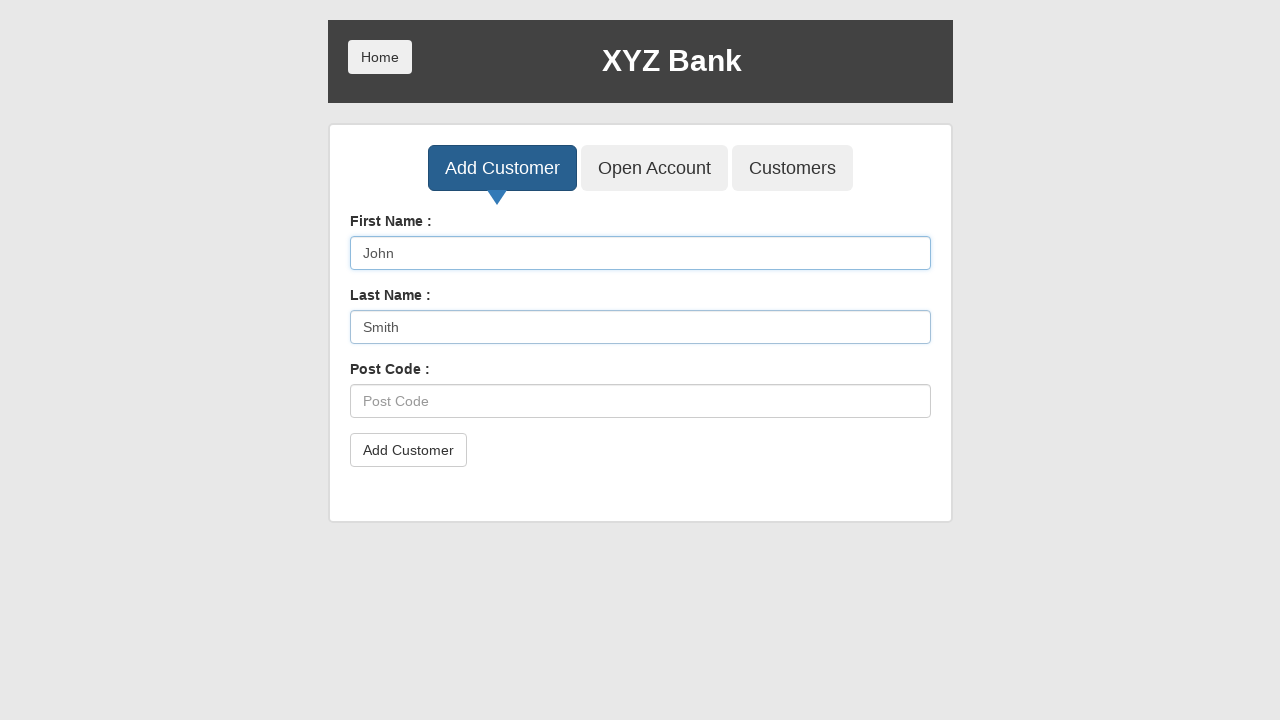

Filled Post Code field with '12345' on input[placeholder='Post Code']
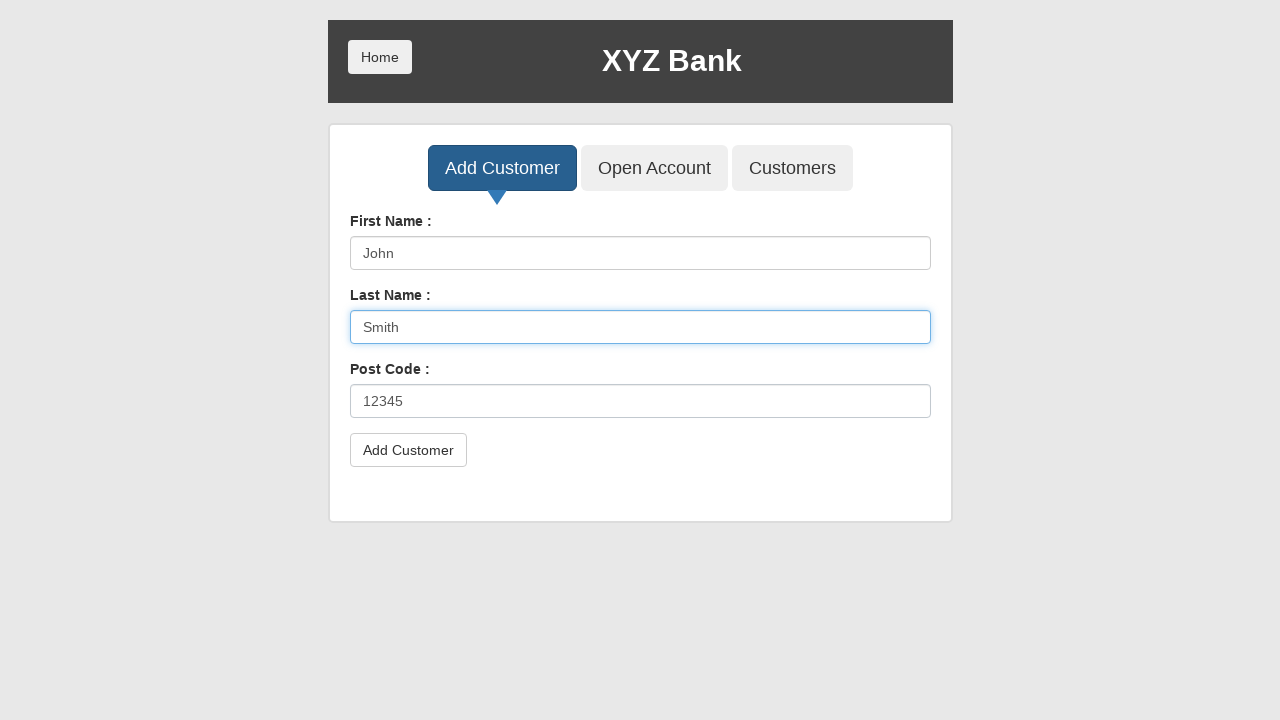

Clicked submit button to add customer at (408, 450) on button[type='submit']
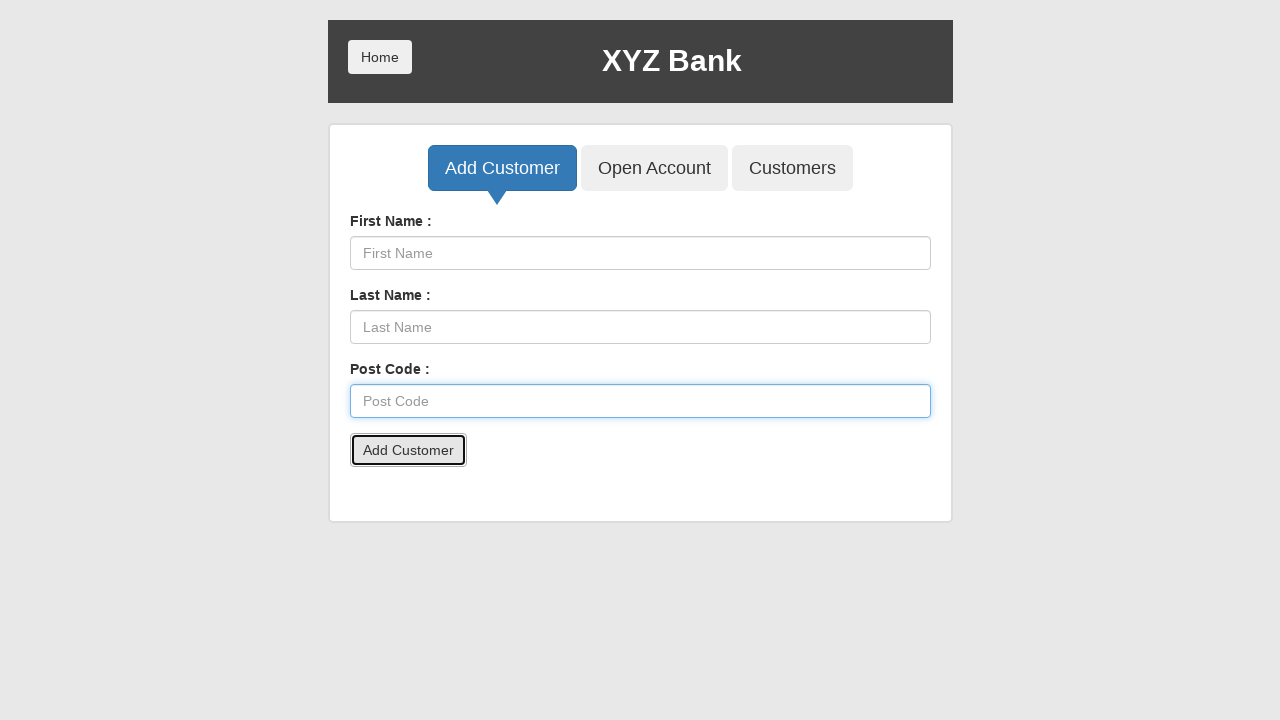

Accepted customer creation confirmation dialog
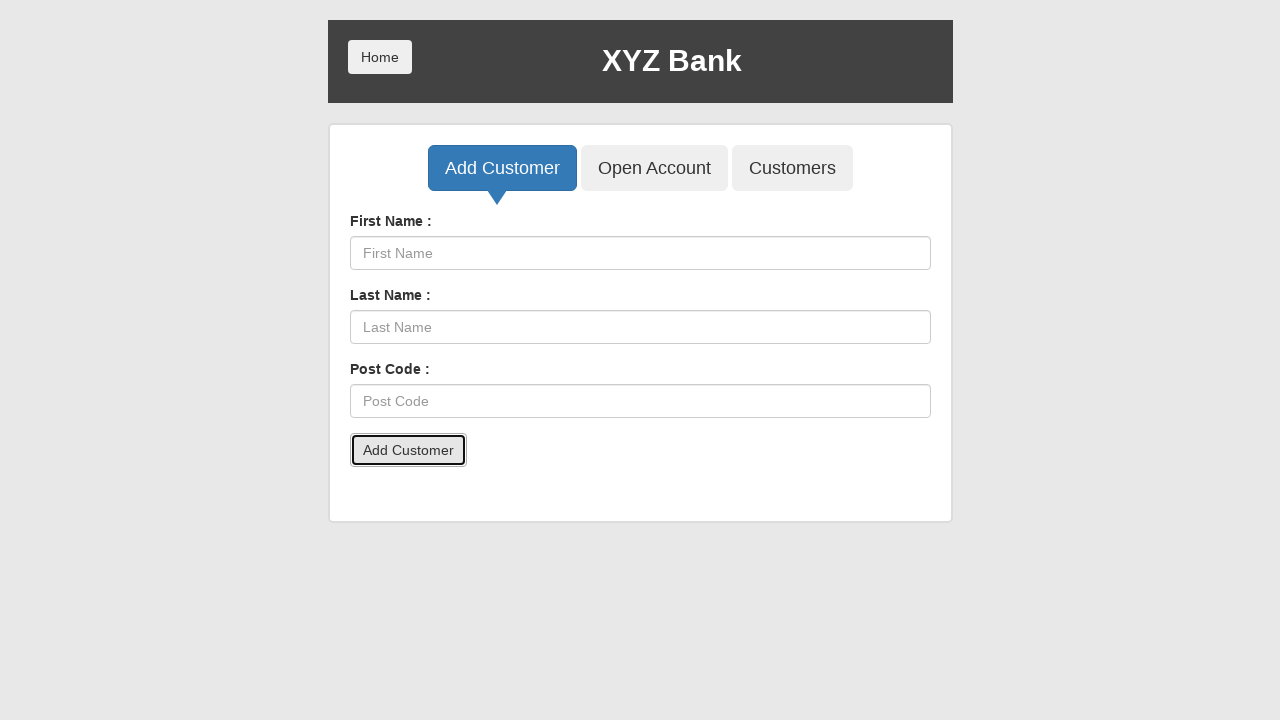

Clicked Home button to return to main page at (380, 57) on button:has-text('Home')
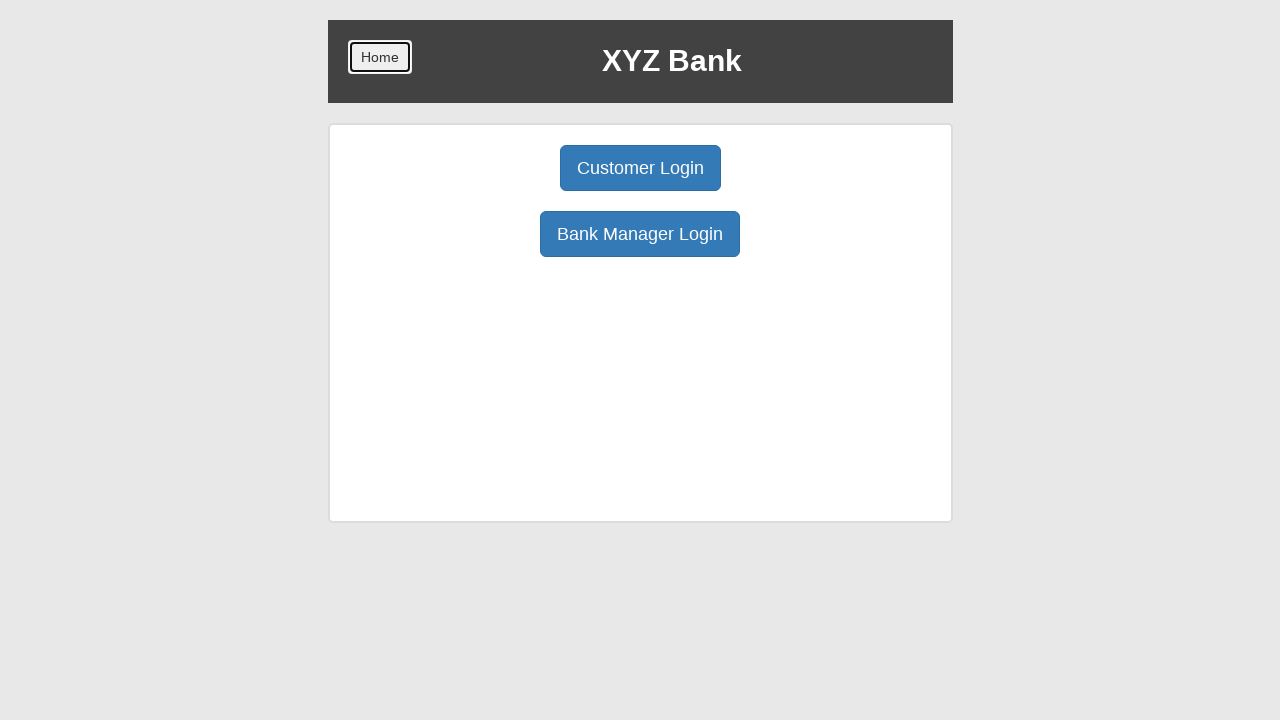

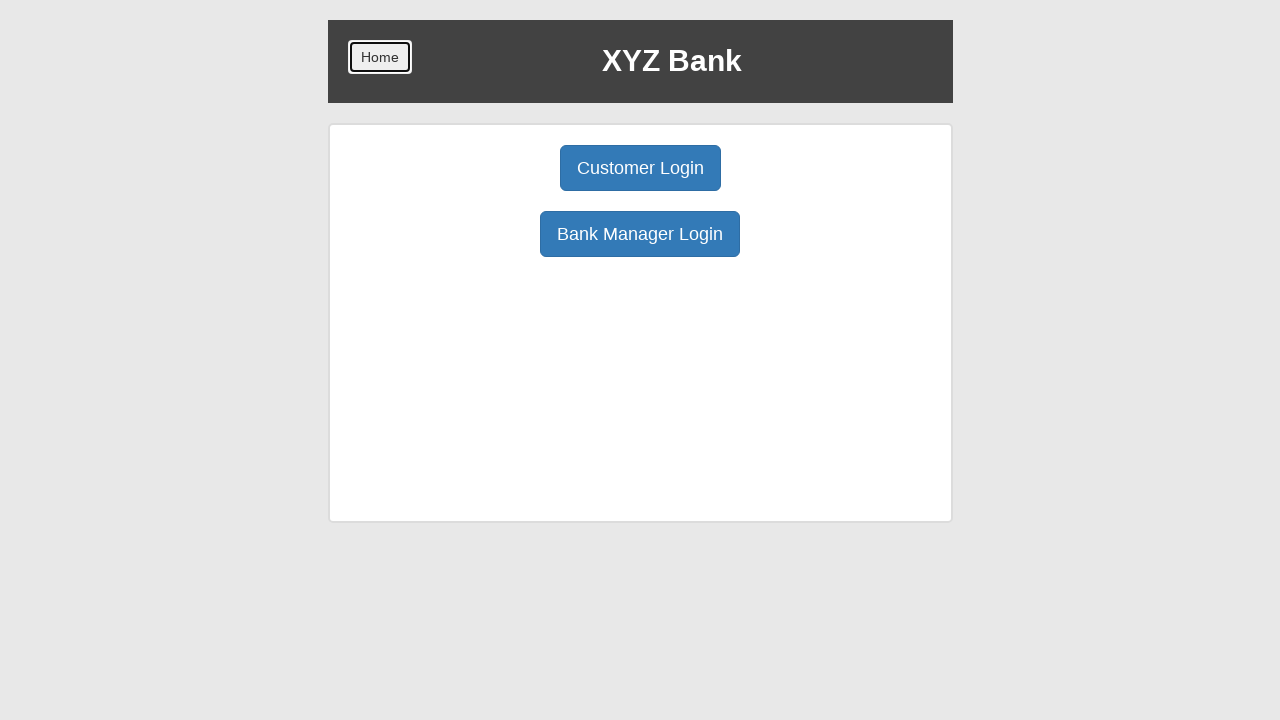